Performs a drag and drop action by moving a ball element into a goal element

Starting URL: https://learn.javascript.ru/article/mouse-drag-and-drop/ball4/

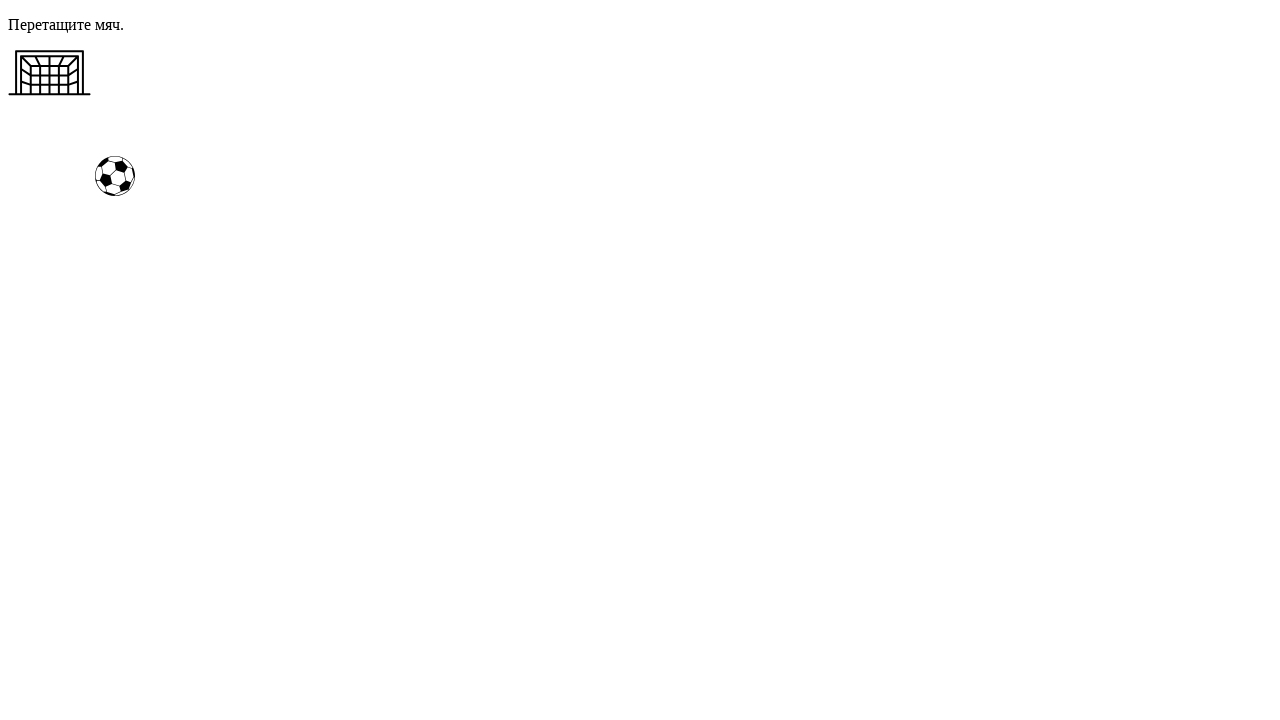

Located the ball element
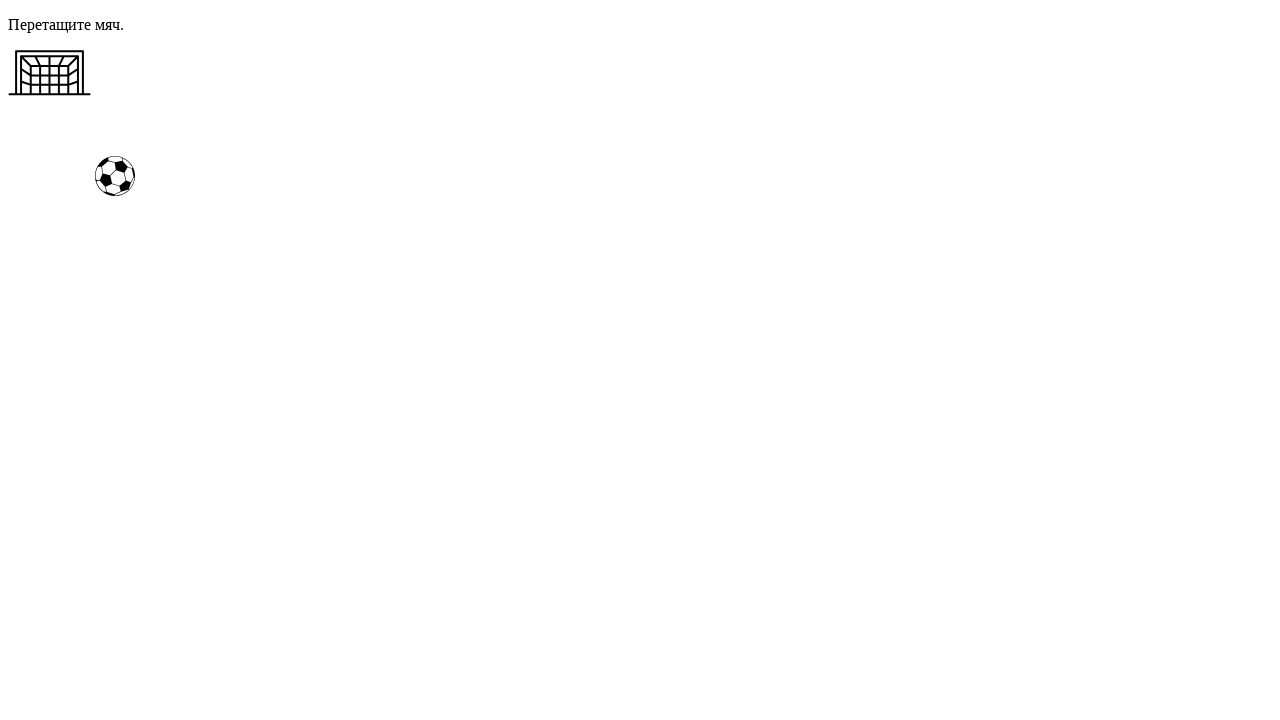

Located the goal element
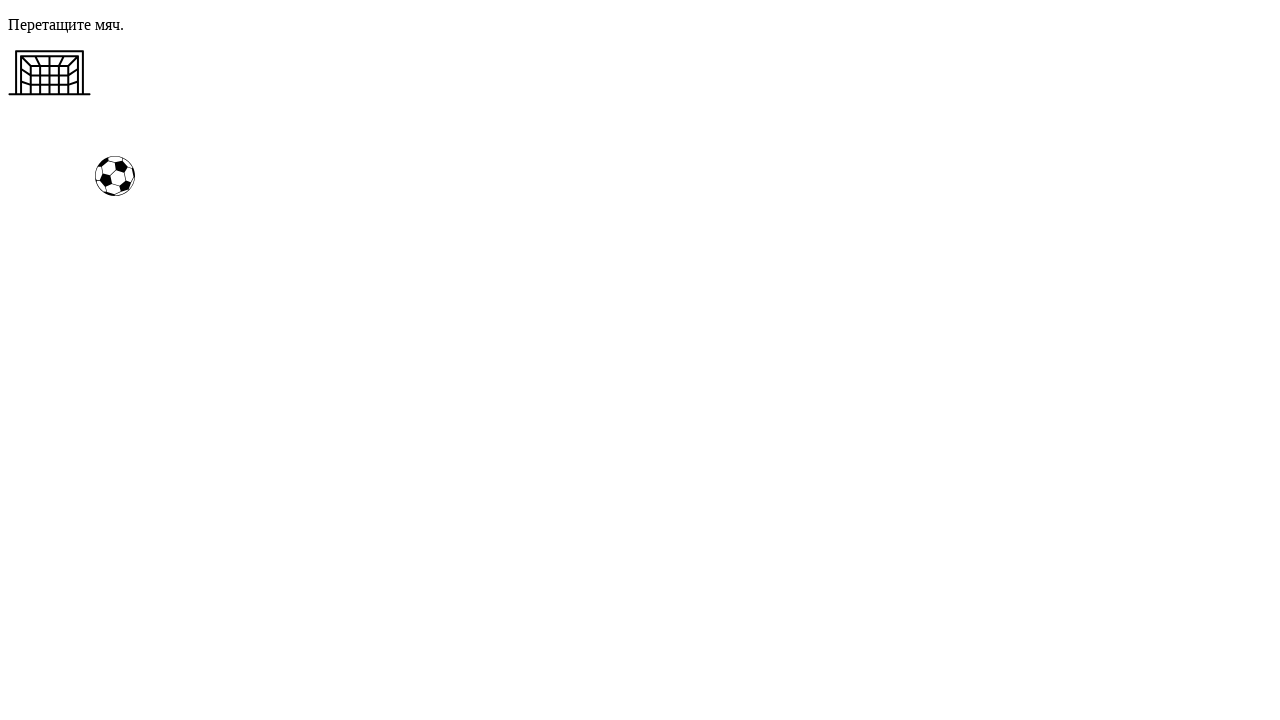

Dragged ball element into the goal at (50, 73)
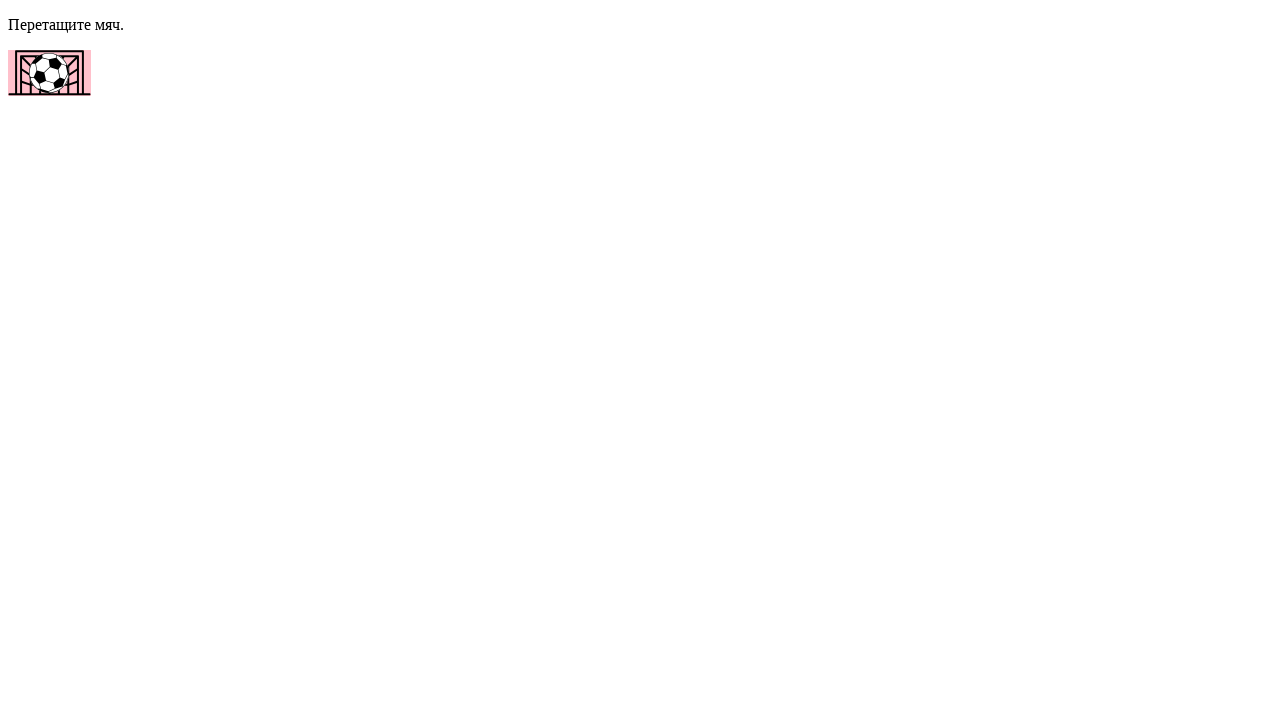

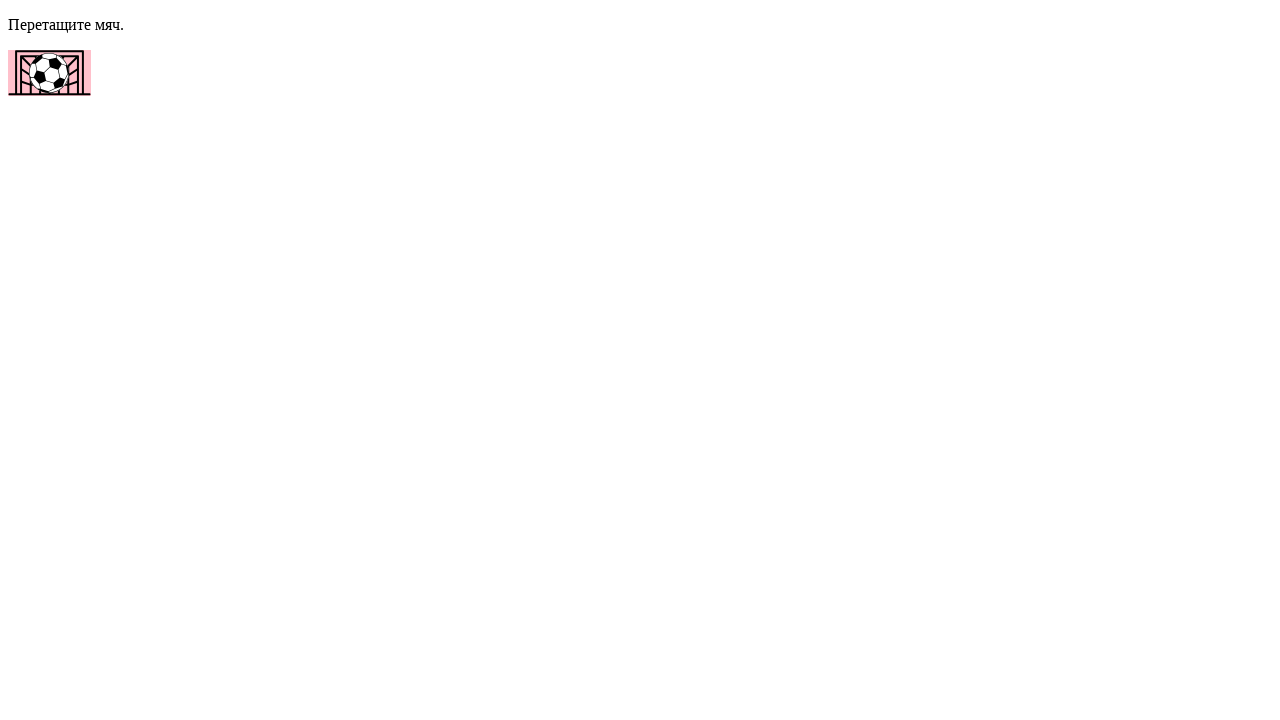